Tests dynamic loading by clicking the Start button and verifying "Hello World!" text appears after loading.

Starting URL: https://the-internet.herokuapp.com/dynamic_loading/1

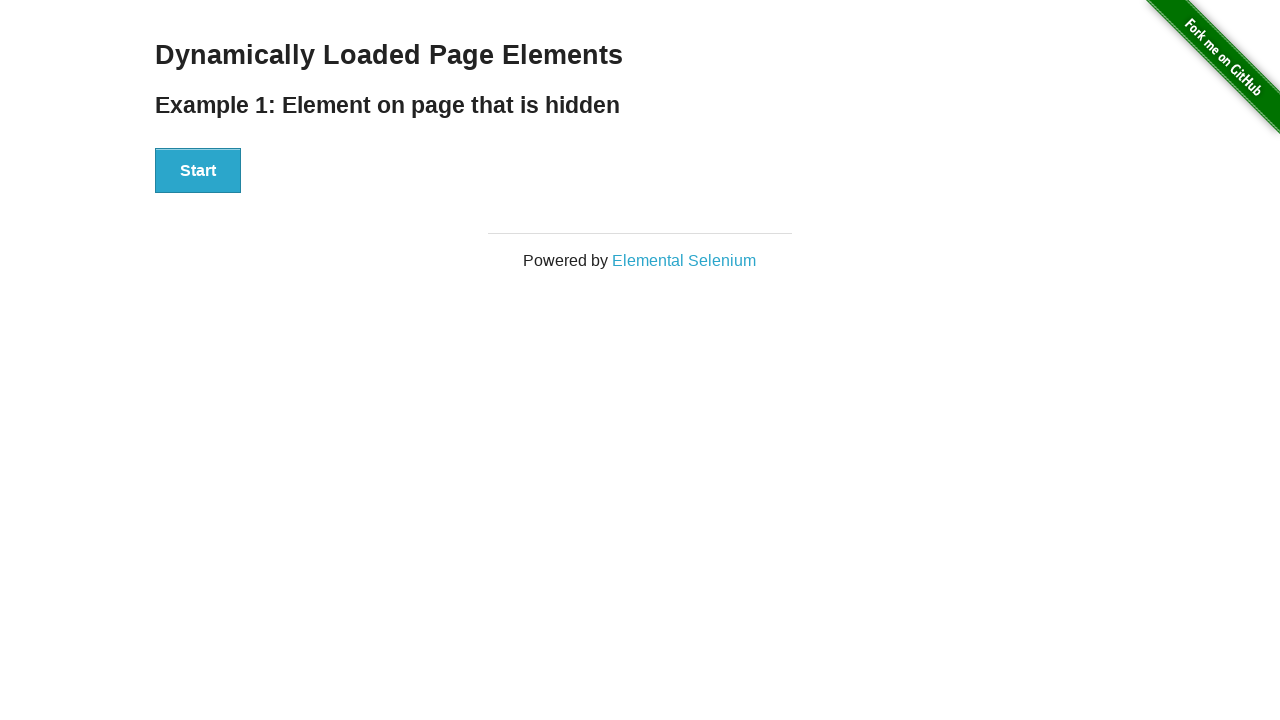

Clicked the Start button to trigger dynamic loading at (198, 171) on xpath=//button
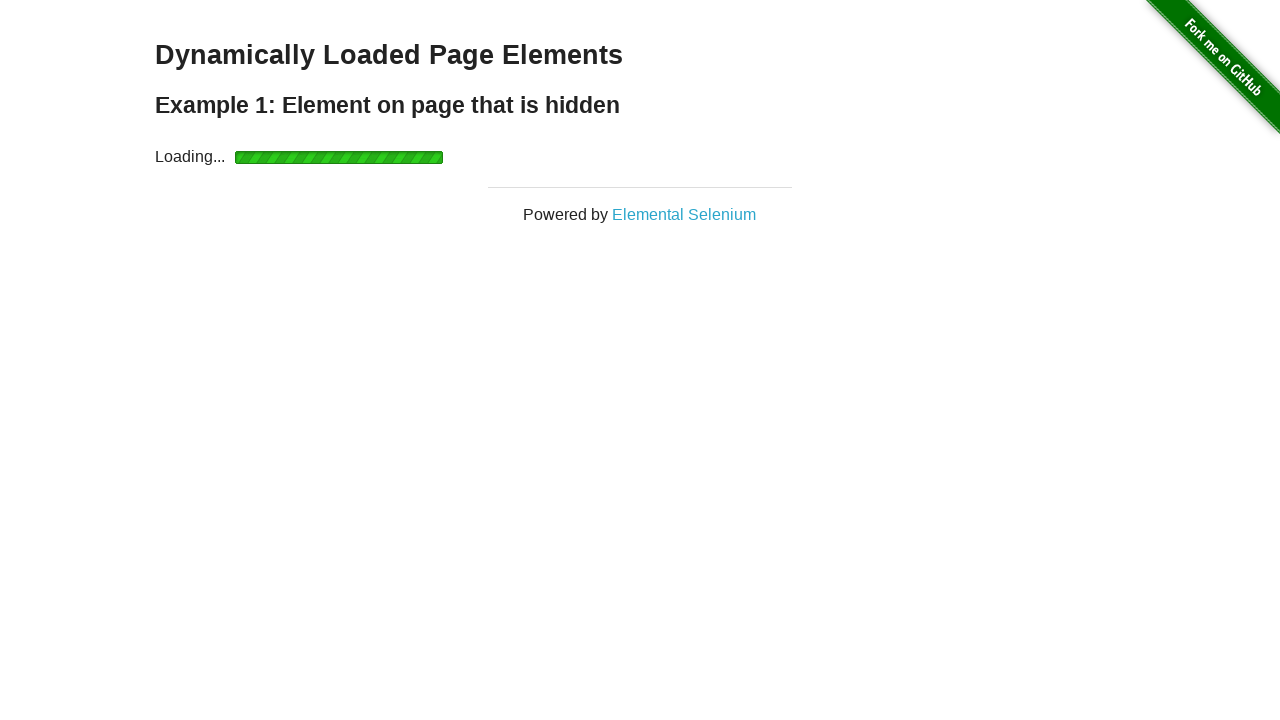

Waited for 'Hello World!' text to become visible after loading
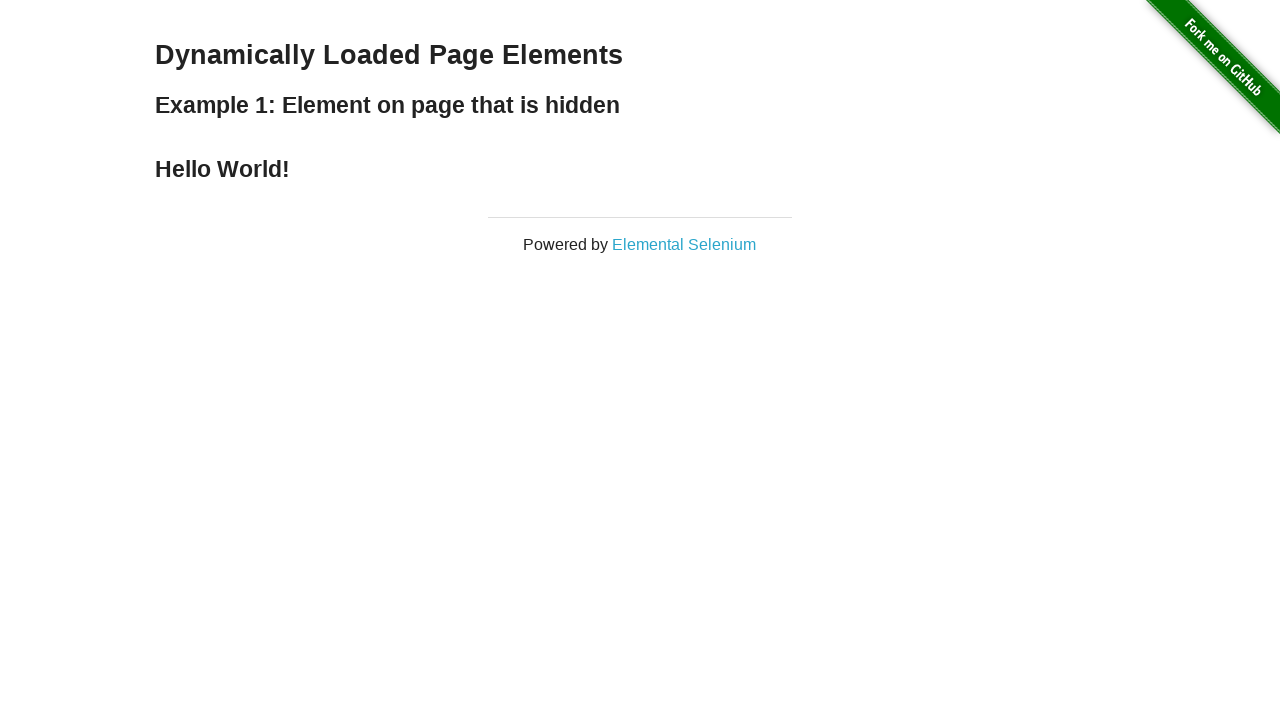

Verified that 'Hello World!' text appeared correctly
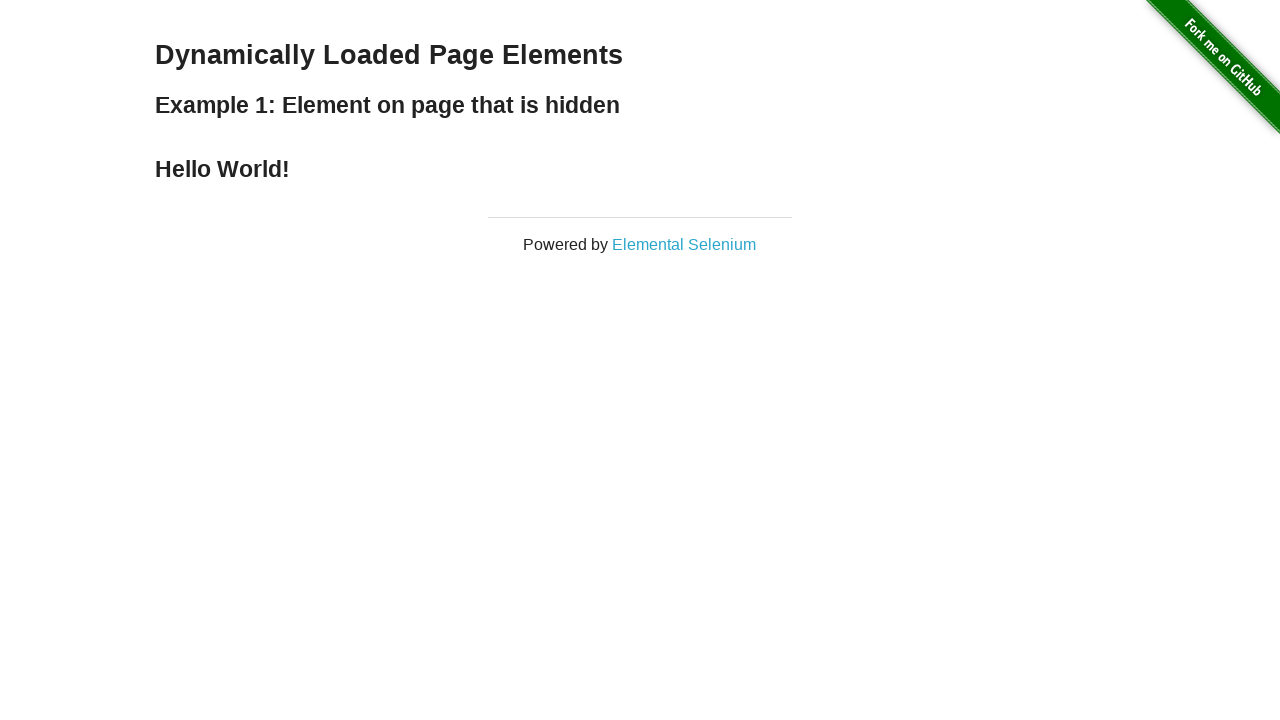

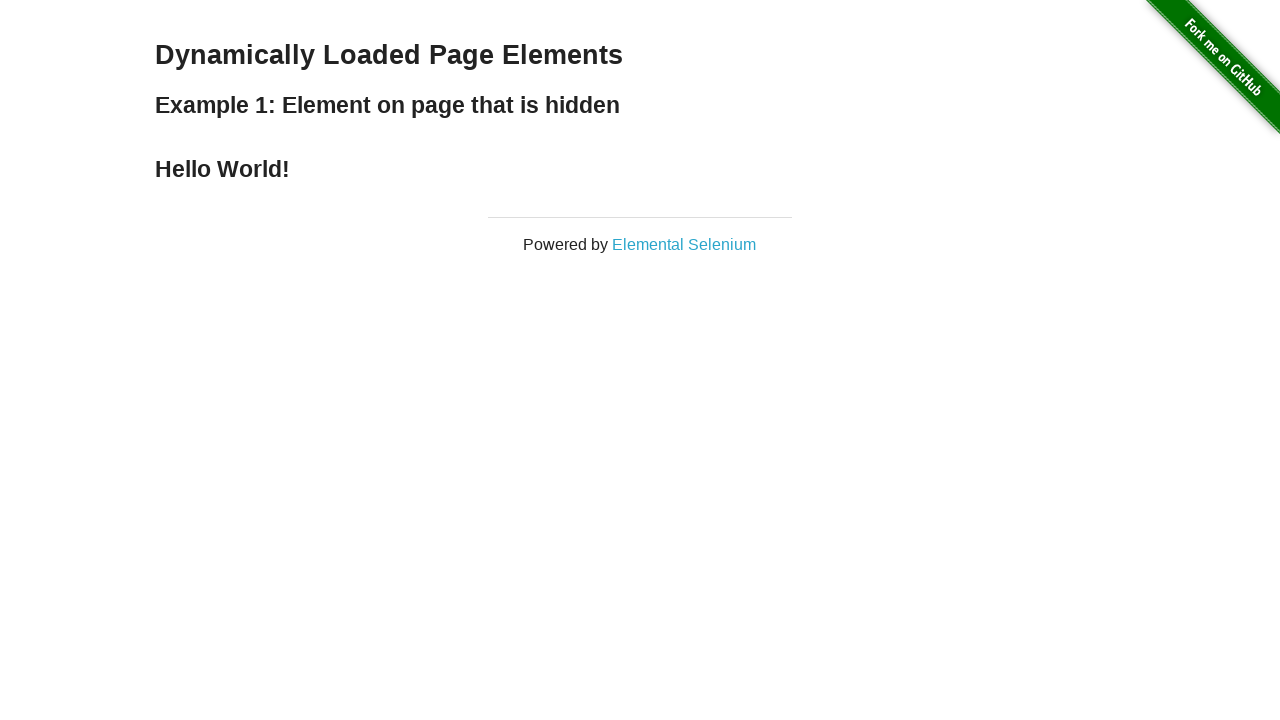